Tests that Clear completed button is hidden when no items are completed

Starting URL: https://demo.playwright.dev/todomvc

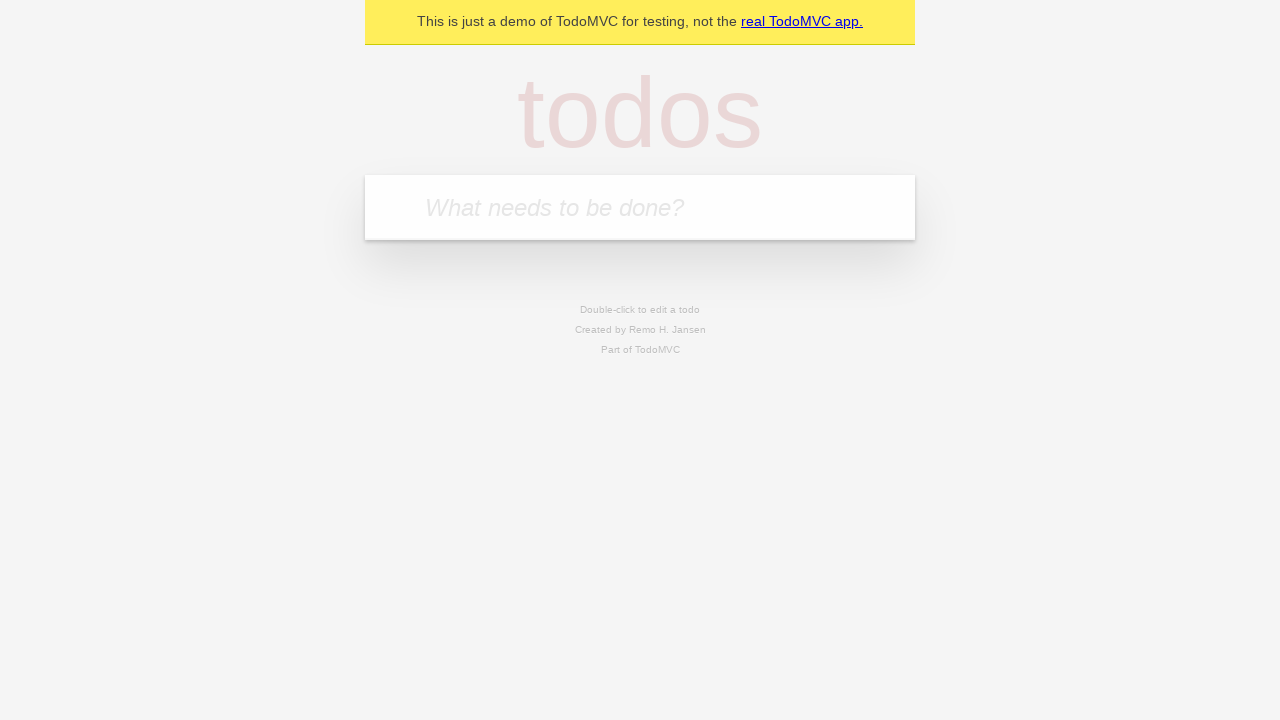

Filled todo input with 'buy some cheese' on internal:attr=[placeholder="What needs to be done?"i]
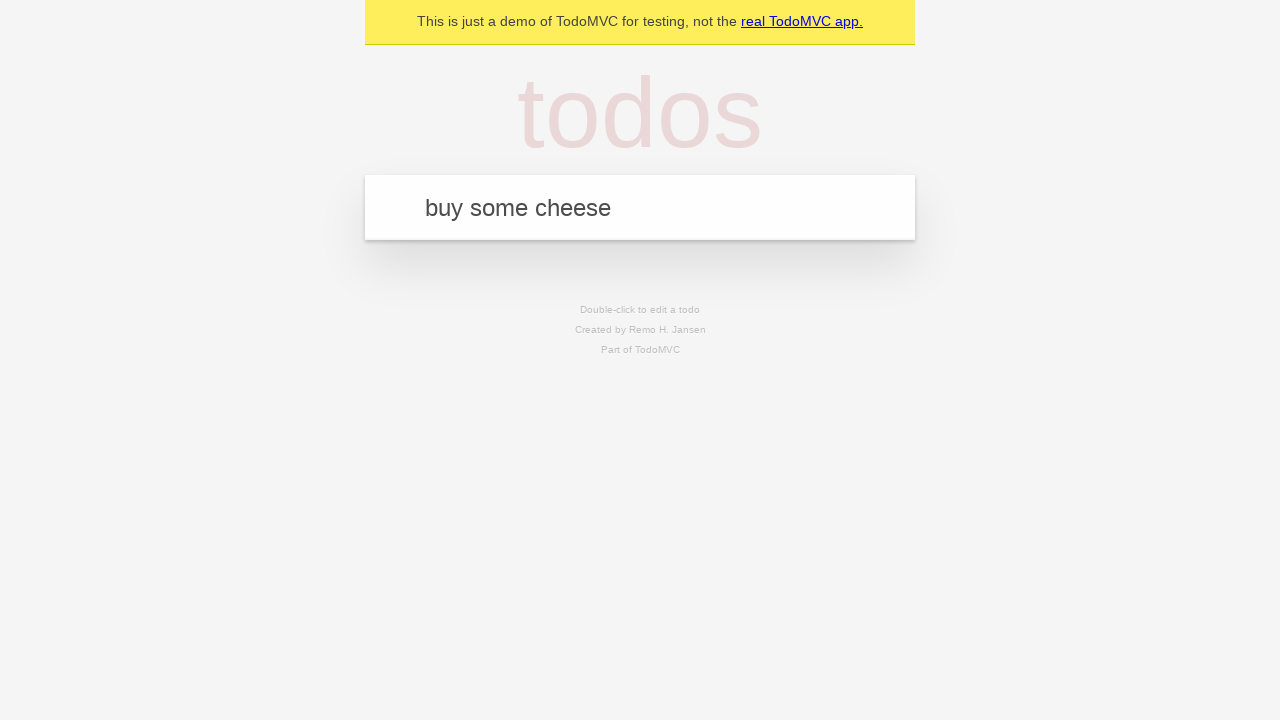

Pressed Enter to create first todo on internal:attr=[placeholder="What needs to be done?"i]
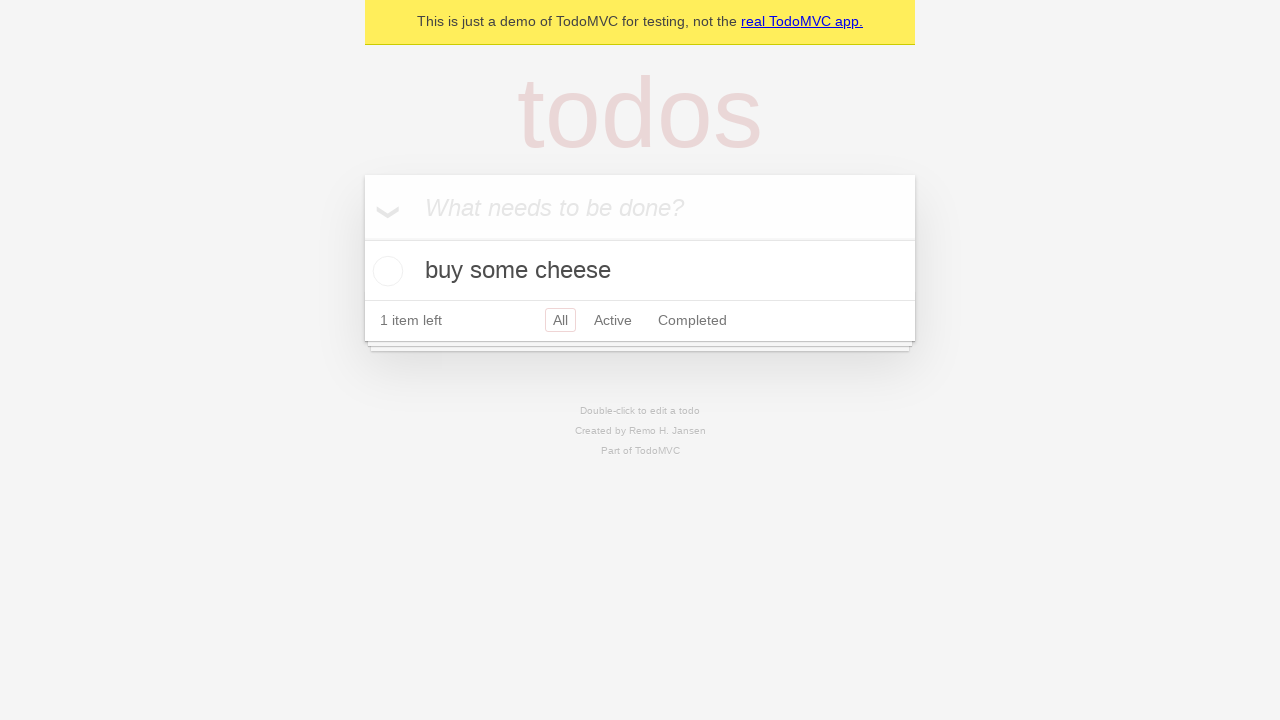

Filled todo input with 'feed the cat' on internal:attr=[placeholder="What needs to be done?"i]
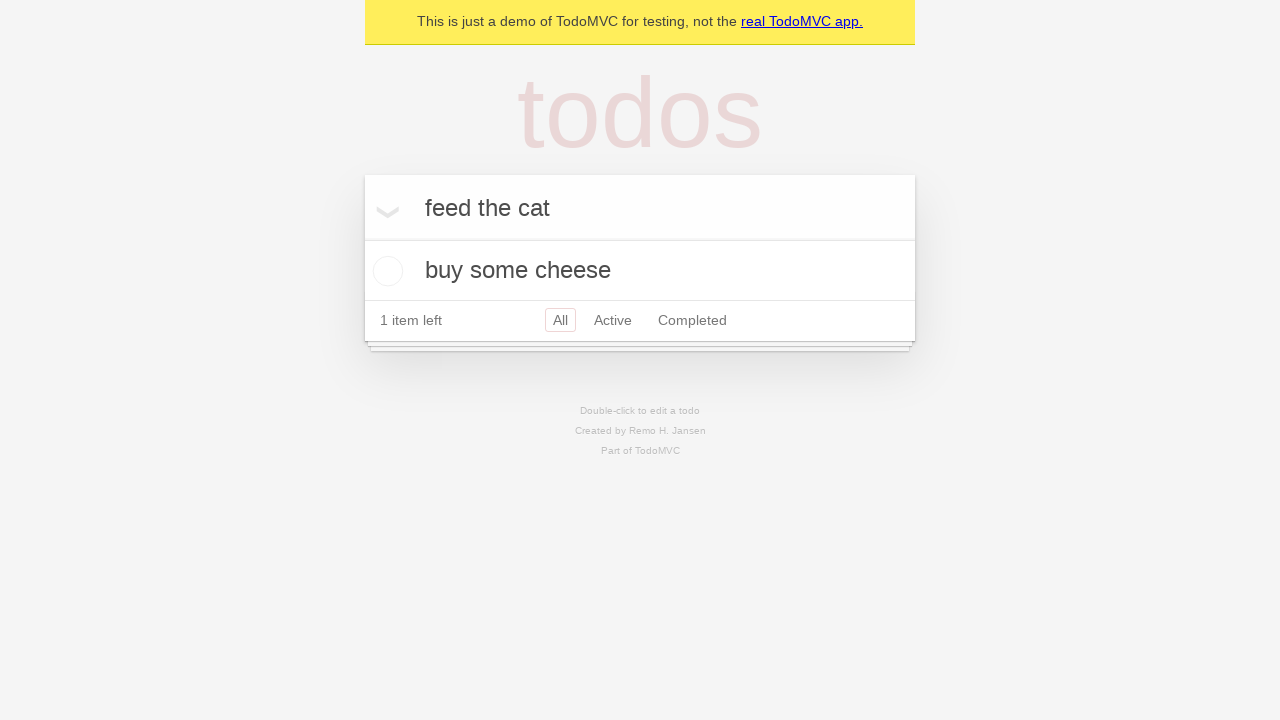

Pressed Enter to create second todo on internal:attr=[placeholder="What needs to be done?"i]
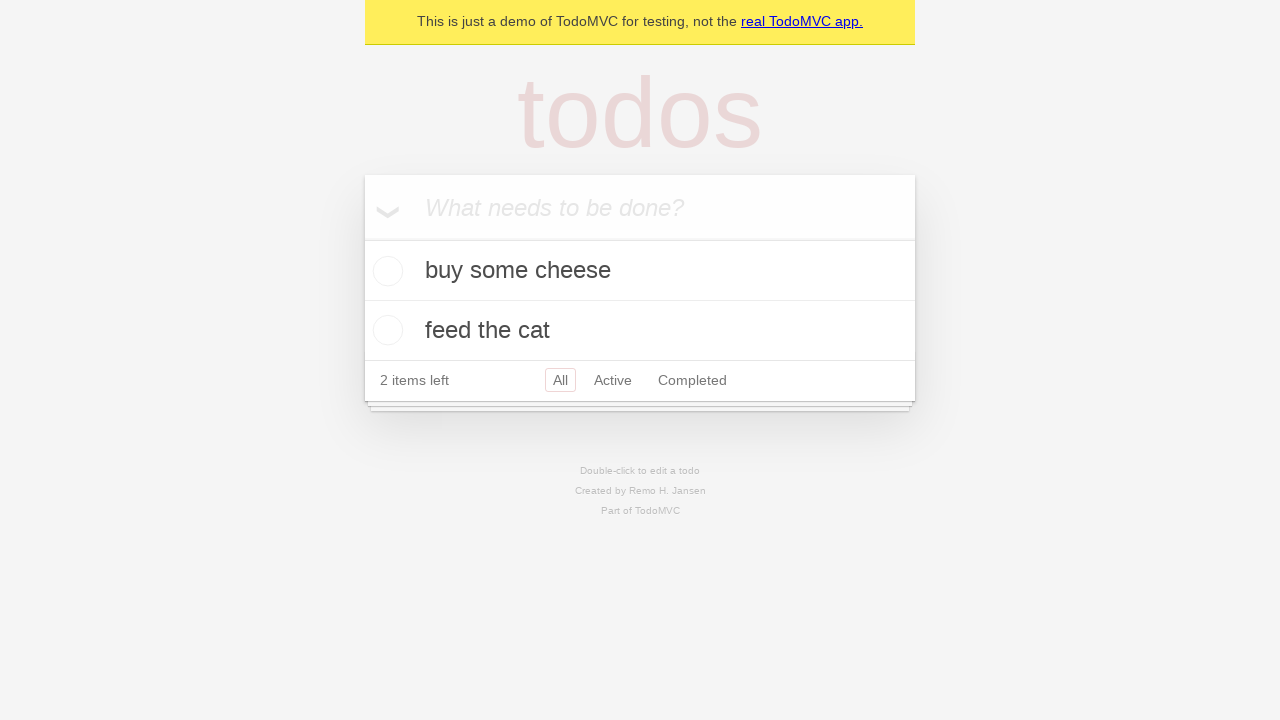

Filled todo input with 'book a doctors appointment' on internal:attr=[placeholder="What needs to be done?"i]
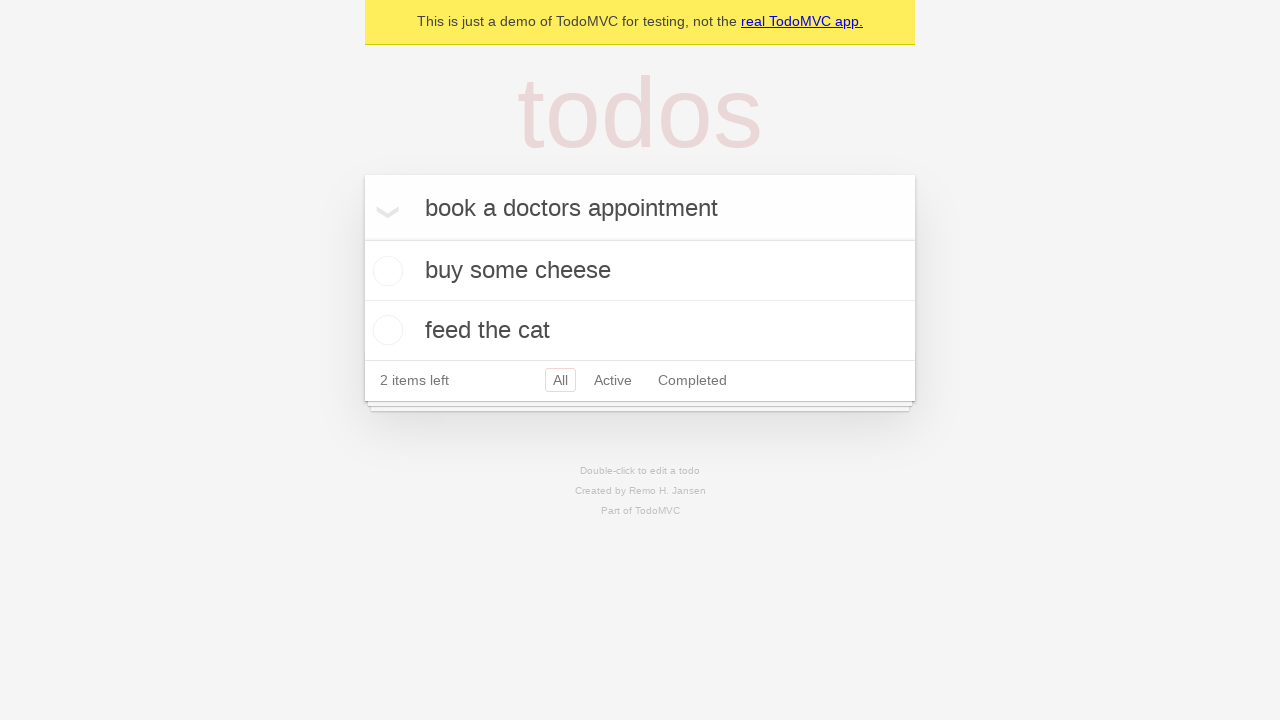

Pressed Enter to create third todo on internal:attr=[placeholder="What needs to be done?"i]
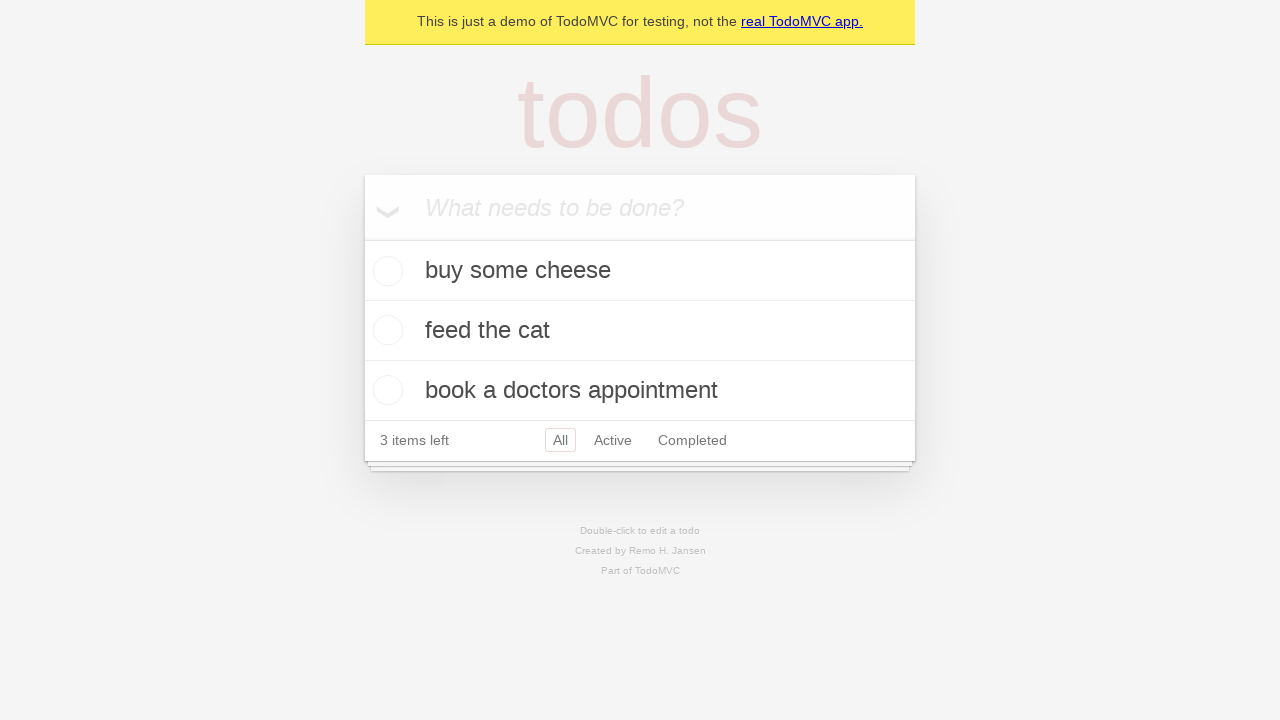

Checked the first todo item at (385, 271) on .todo-list li .toggle >> nth=0
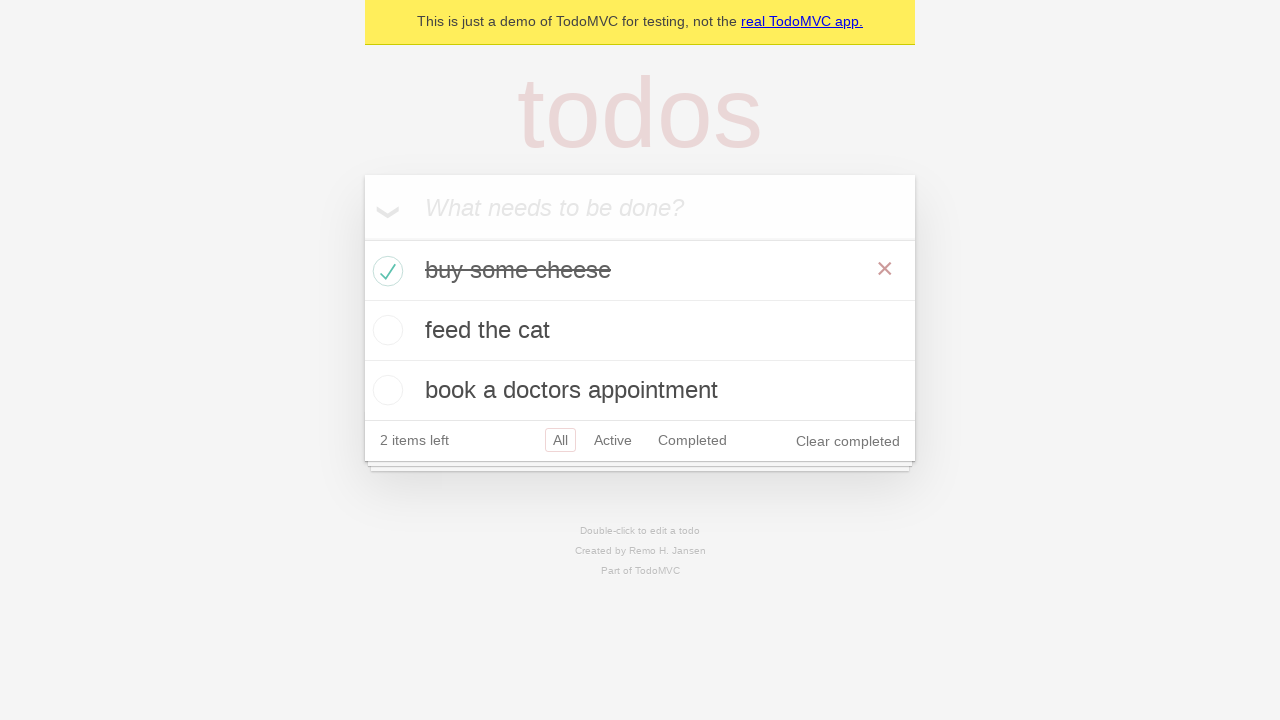

Clicked Clear completed button to remove completed todos at (848, 441) on internal:role=button[name="Clear completed"i]
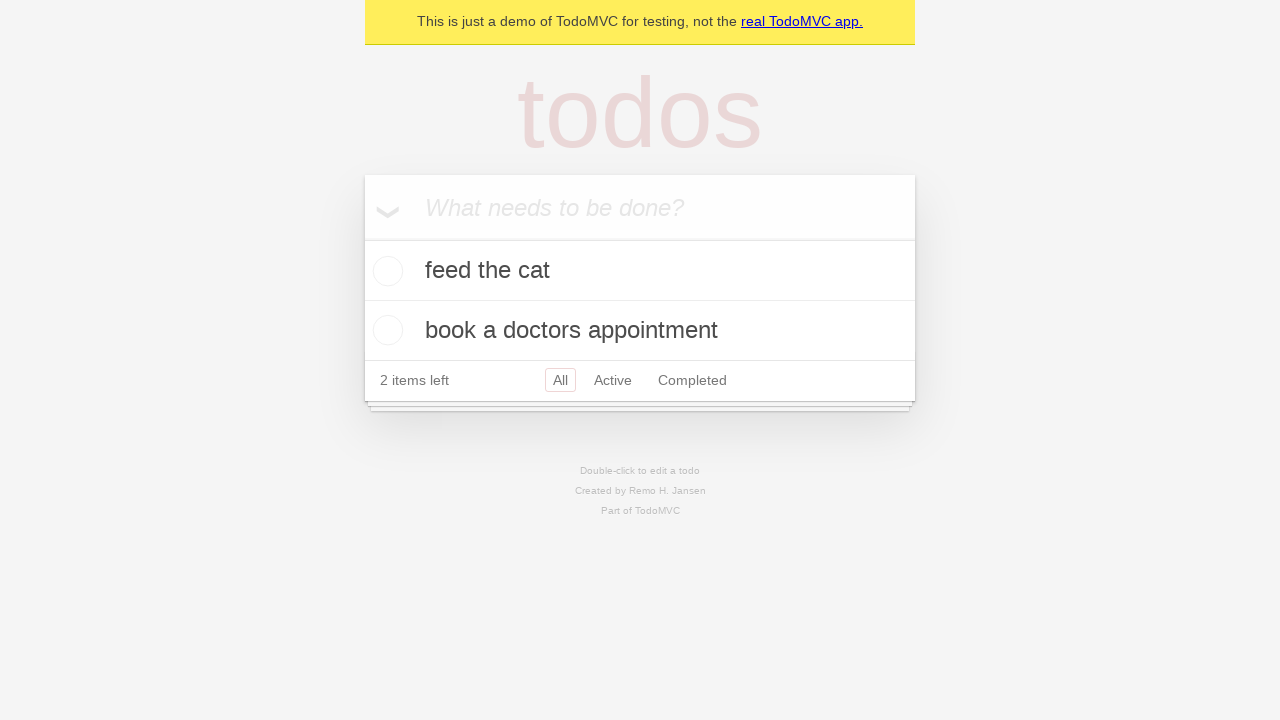

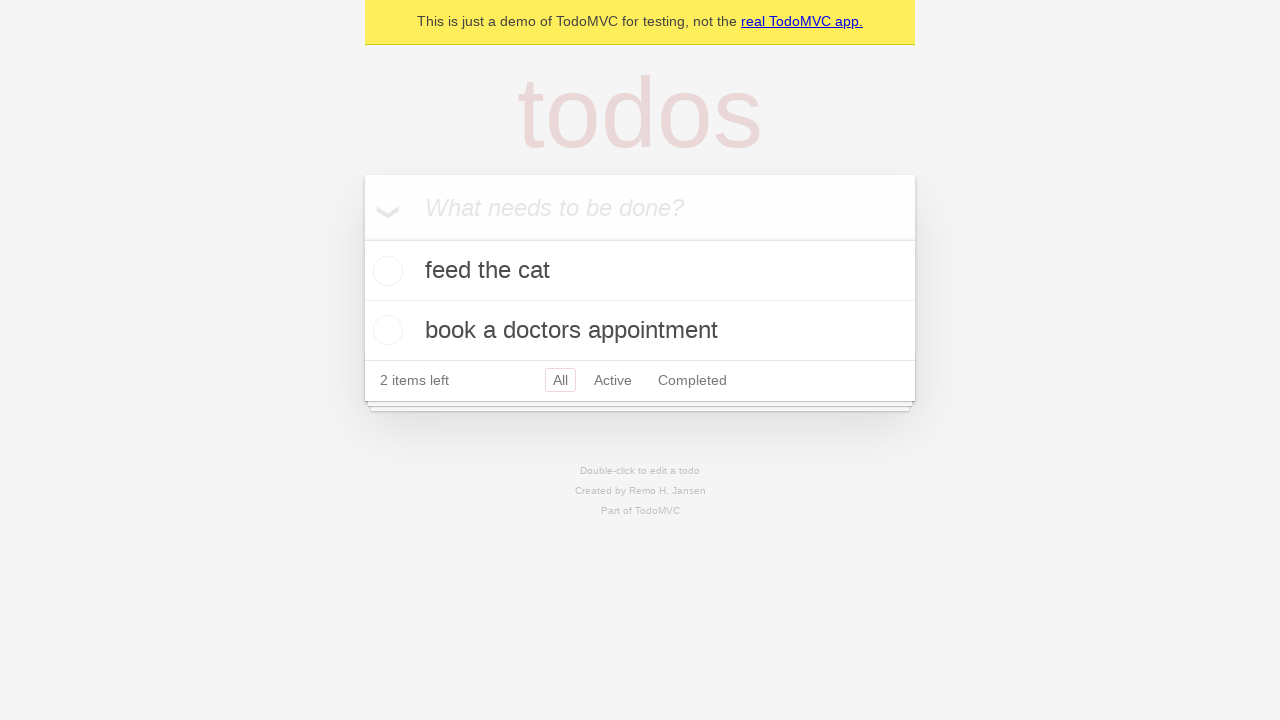